Tests a registration form page by verifying the page title and selecting "SDET" from a job title dropdown, then verifying the selection using hard assertions.

Starting URL: https://practice.cydeo.com/registration_form

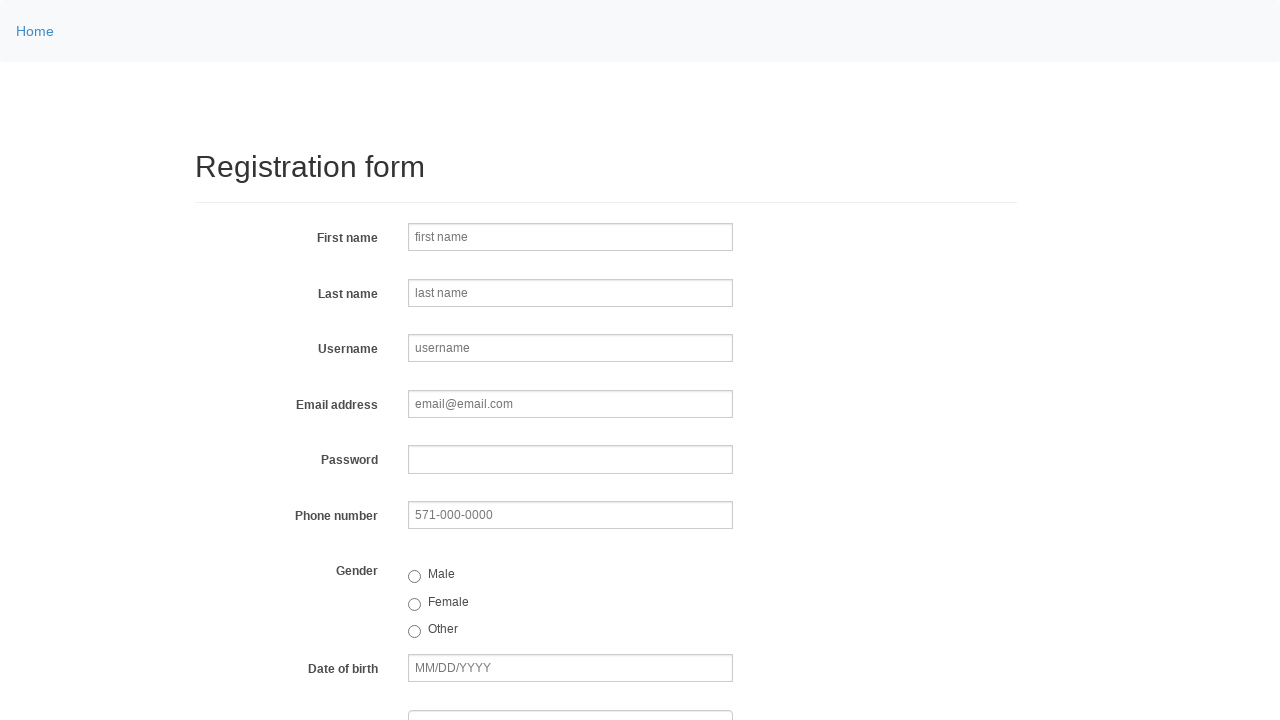

Verified page title is 'Registration Form'
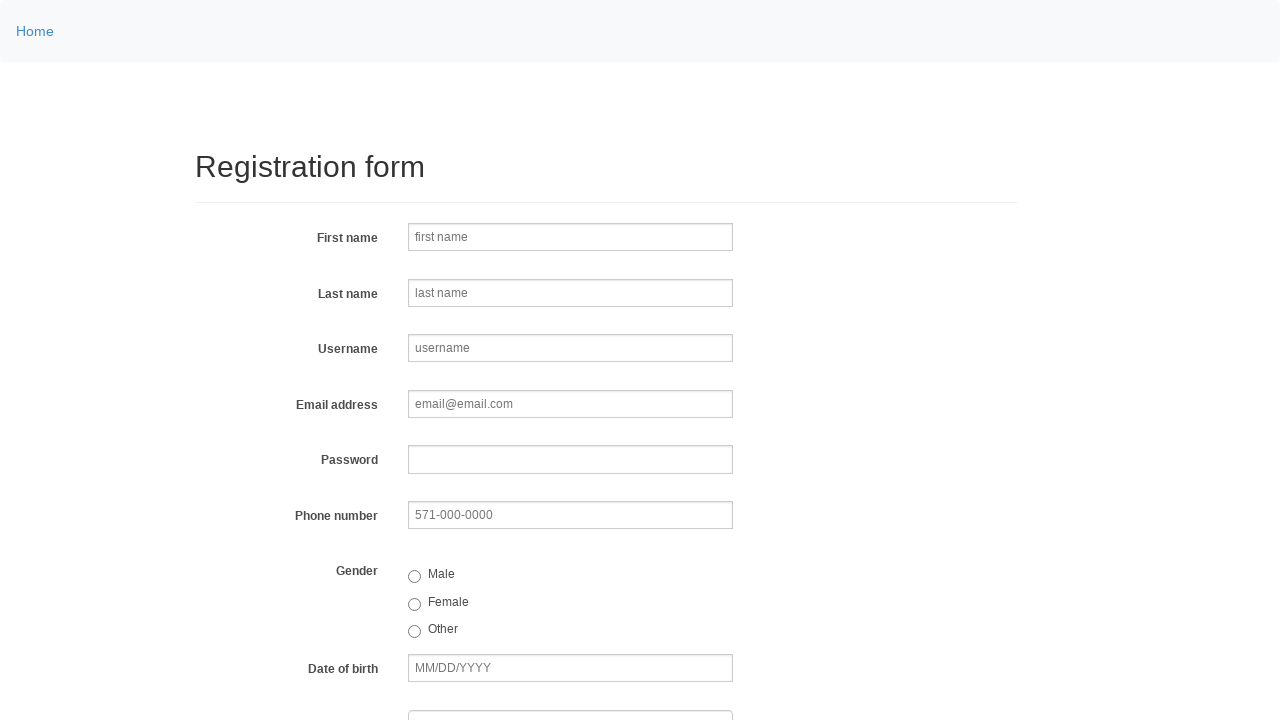

Selected 'SDET' from job title dropdown at index 4 on select[name='job_title']
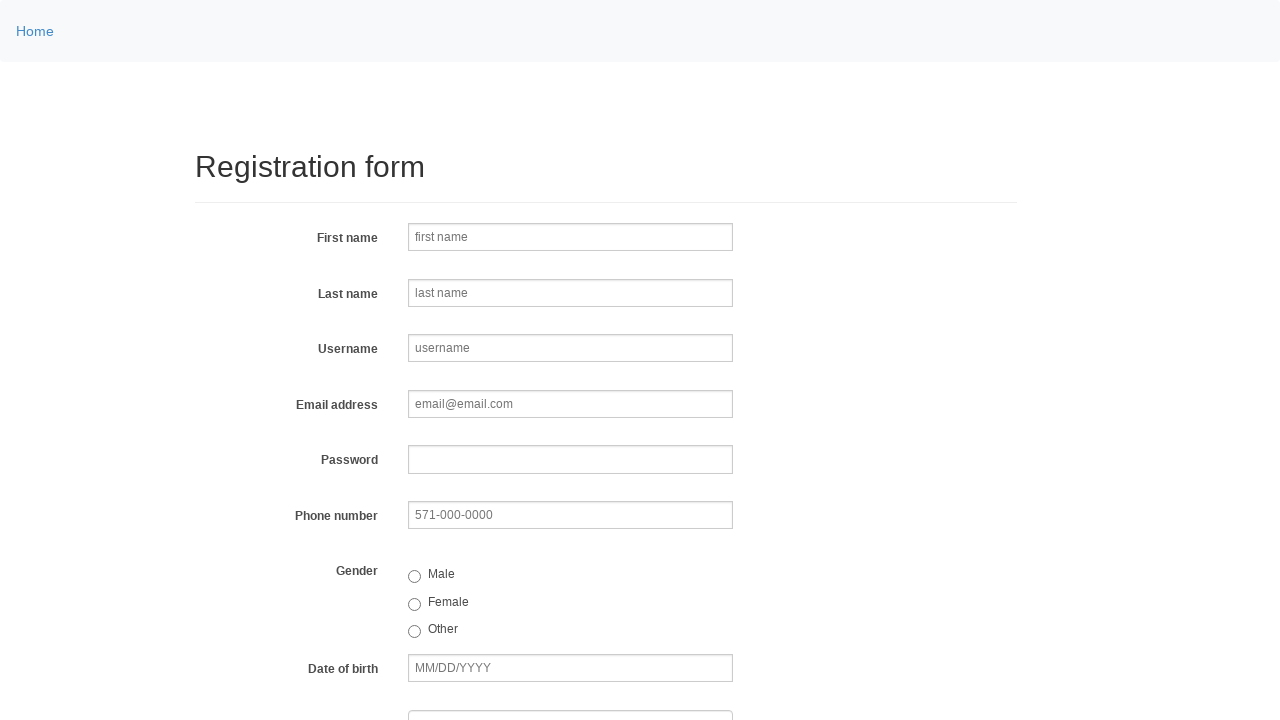

Retrieved selected option value from job title dropdown
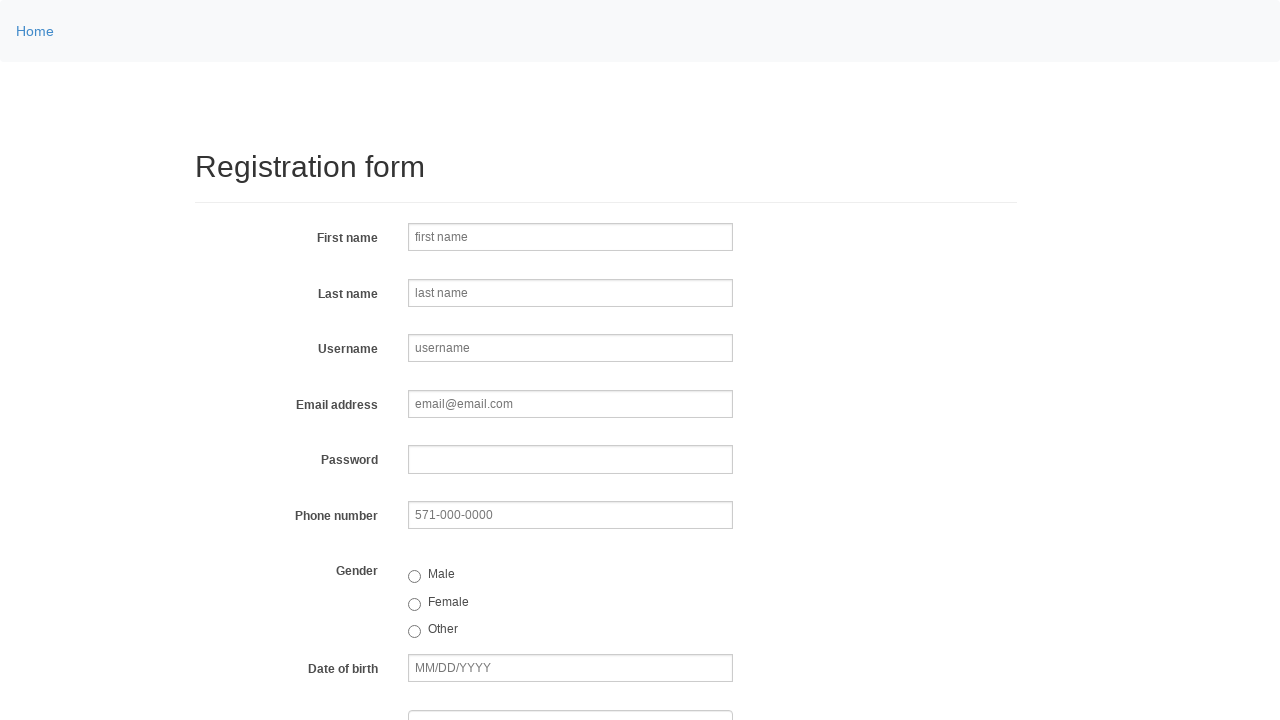

Retrieved text content of selected option
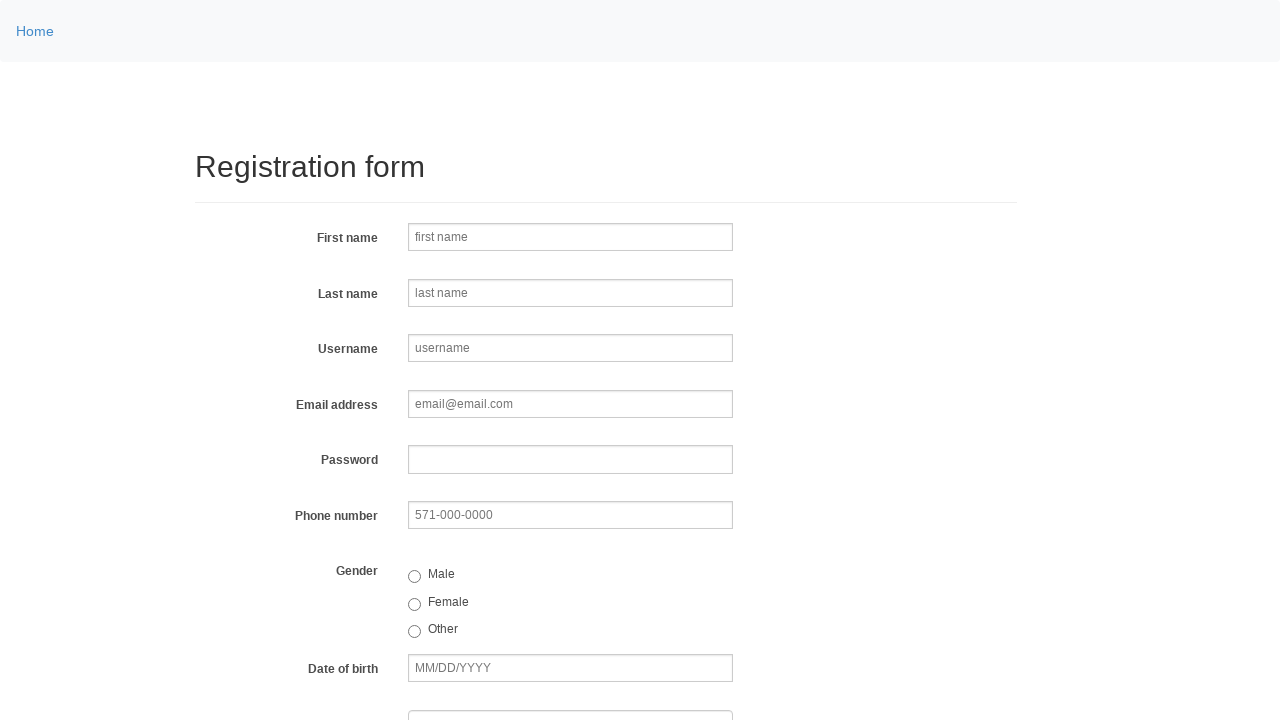

Verified selected option text is 'SDET'
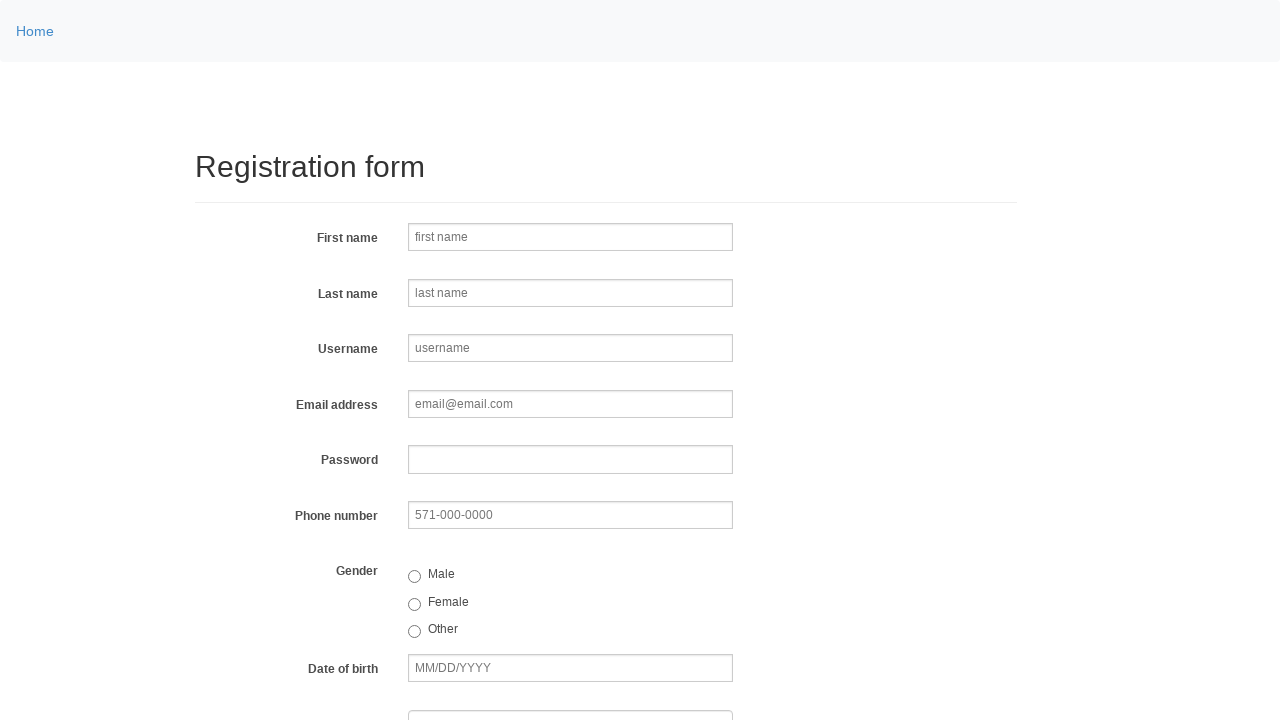

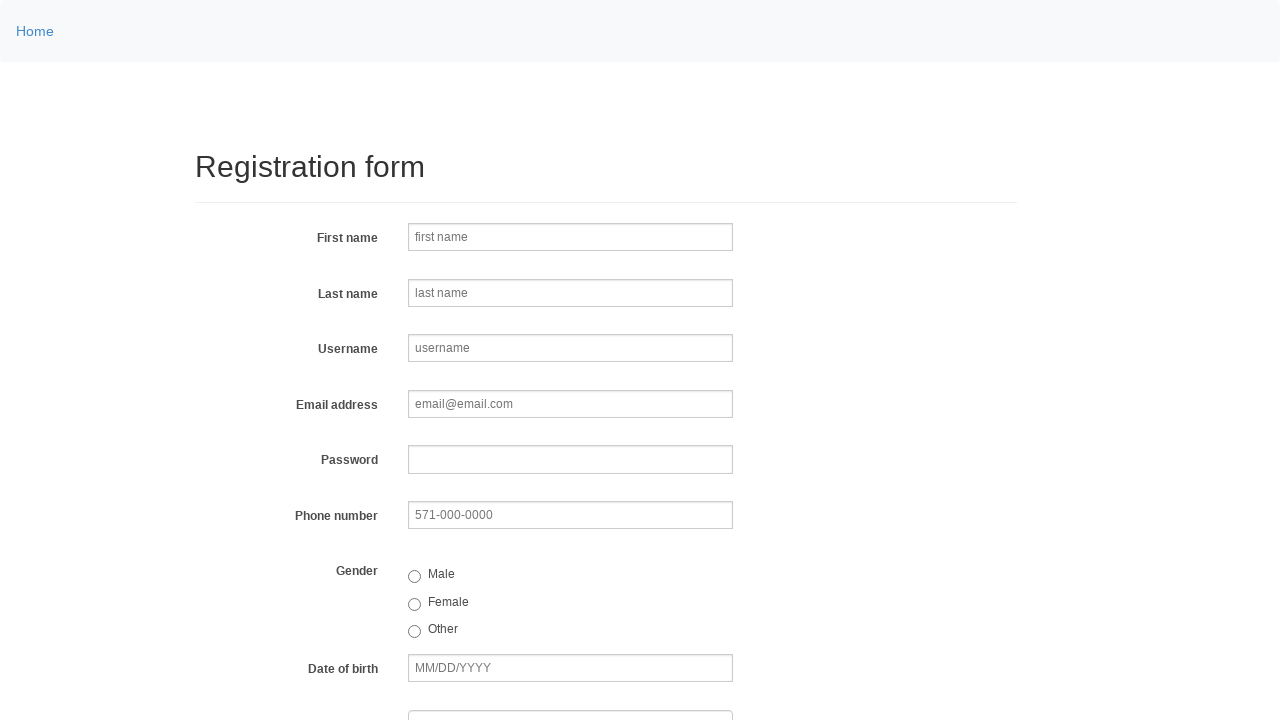